Tests the Student Registration Form by filling in personal details including name, email, gender, mobile number, date of birth, hobbies, address, and submitting the form.

Starting URL: https://demoqa.com/automation-practice-form

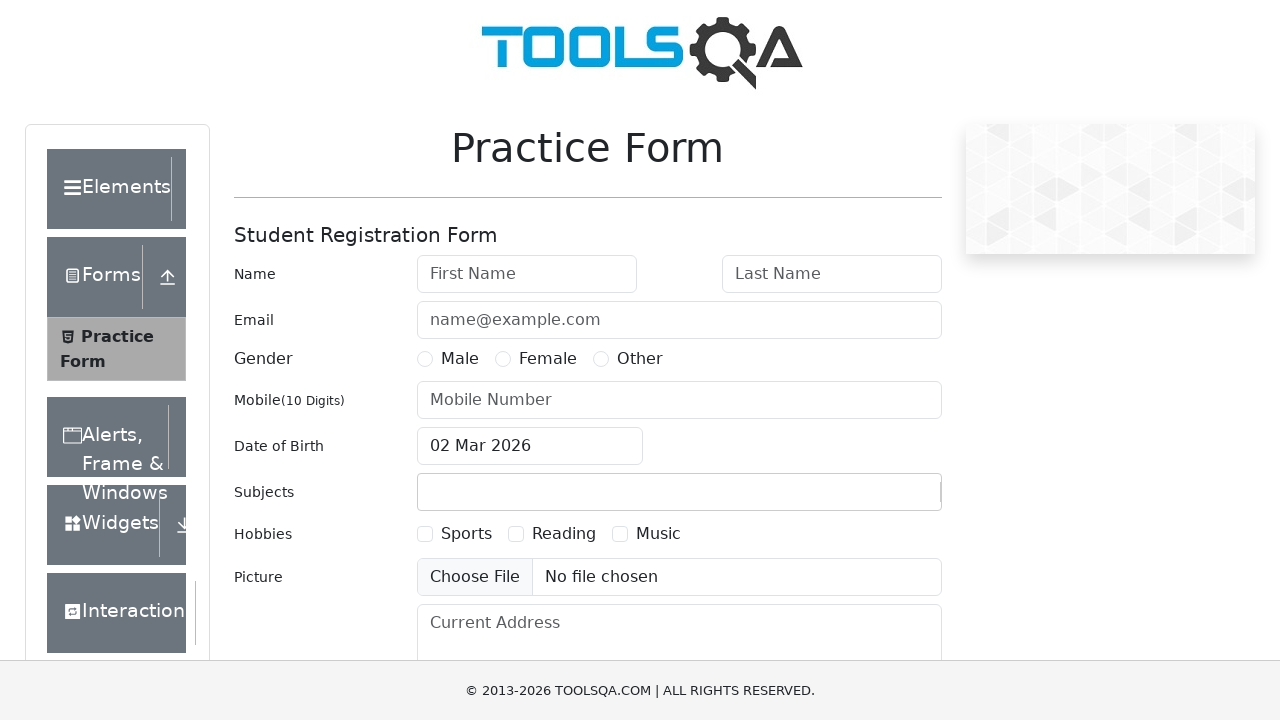

Filled first name field with 'Michael' on #firstName
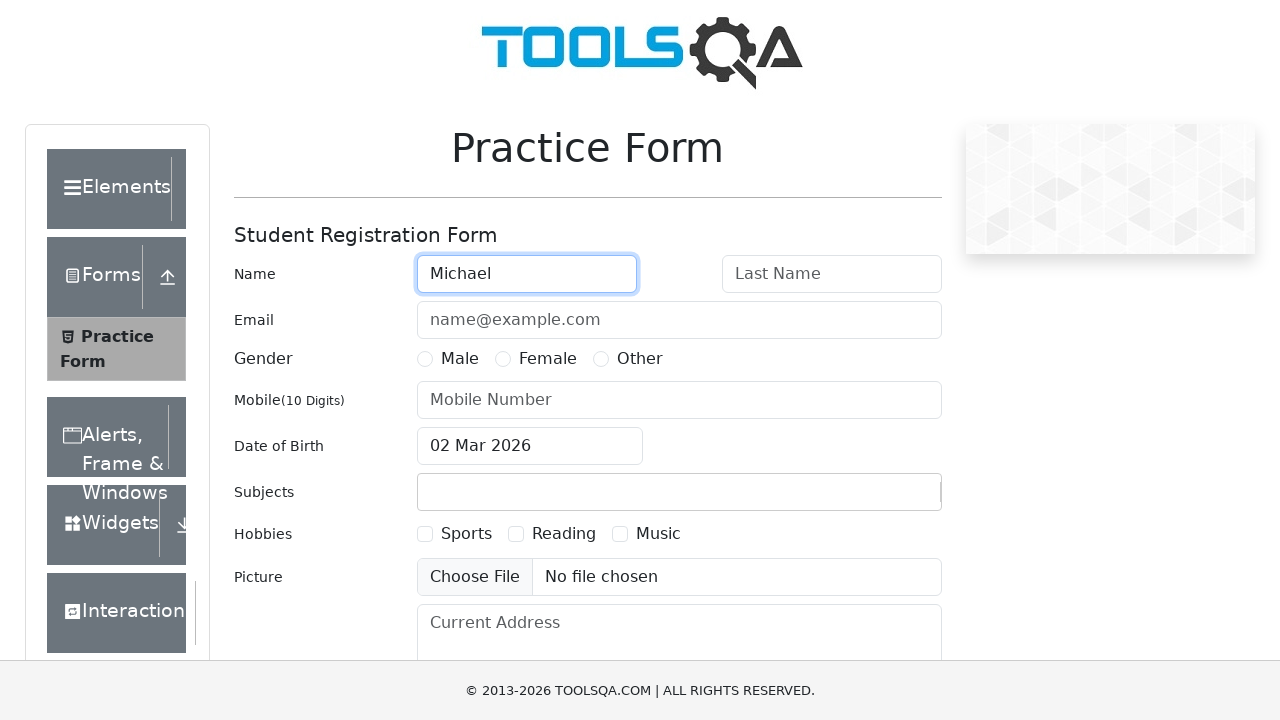

Filled last name field with 'Anderson' on #lastName
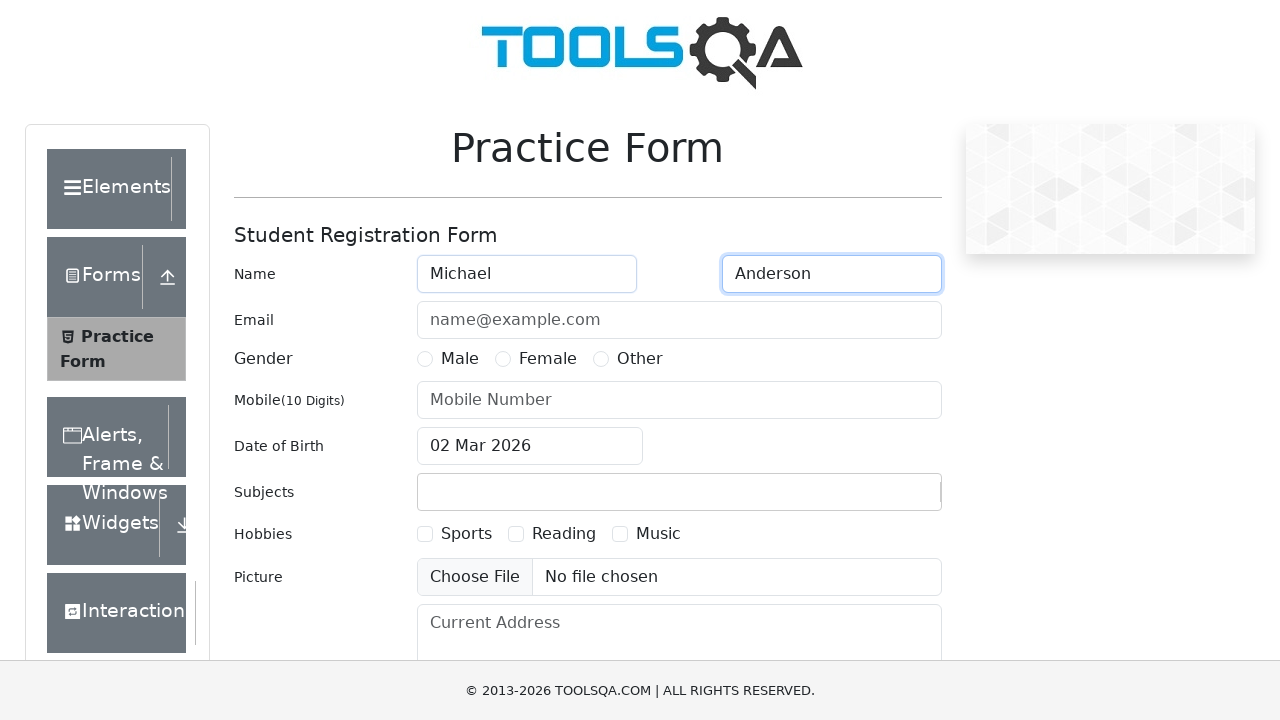

Filled email field with 'michael.anderson@example.com' on #userEmail
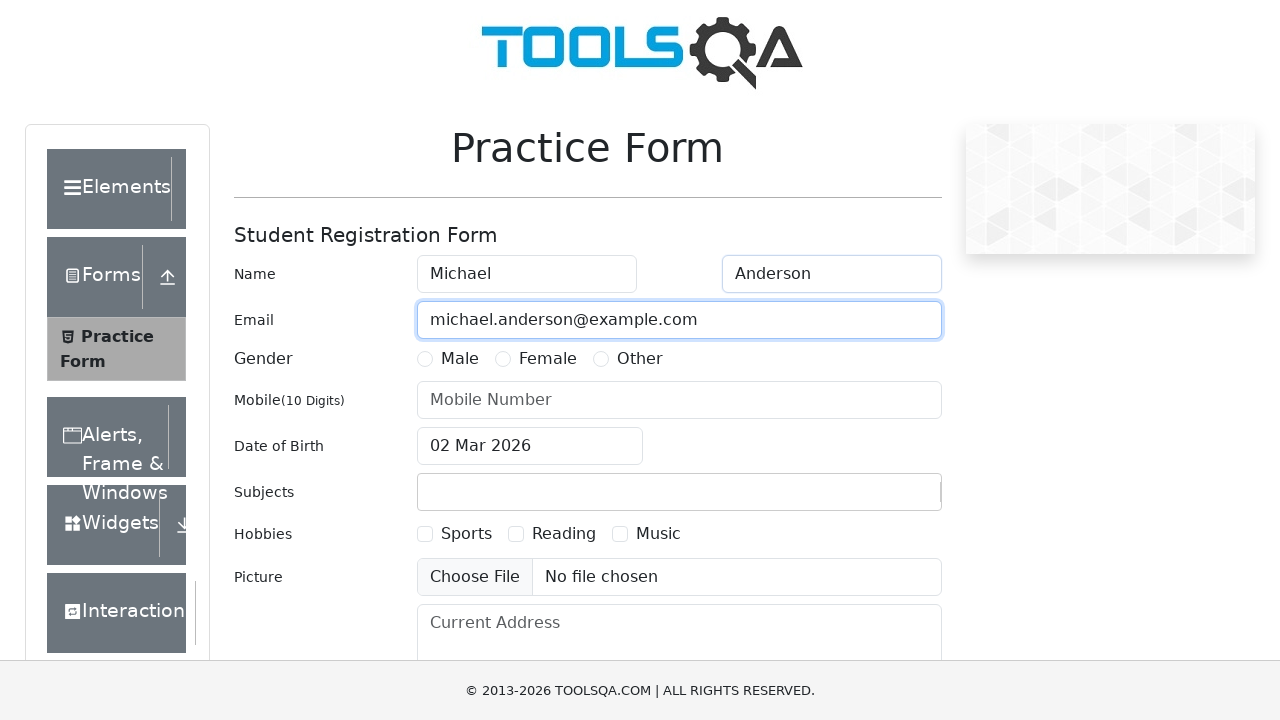

Selected Male gender option at (460, 359) on label[for='gender-radio-1']
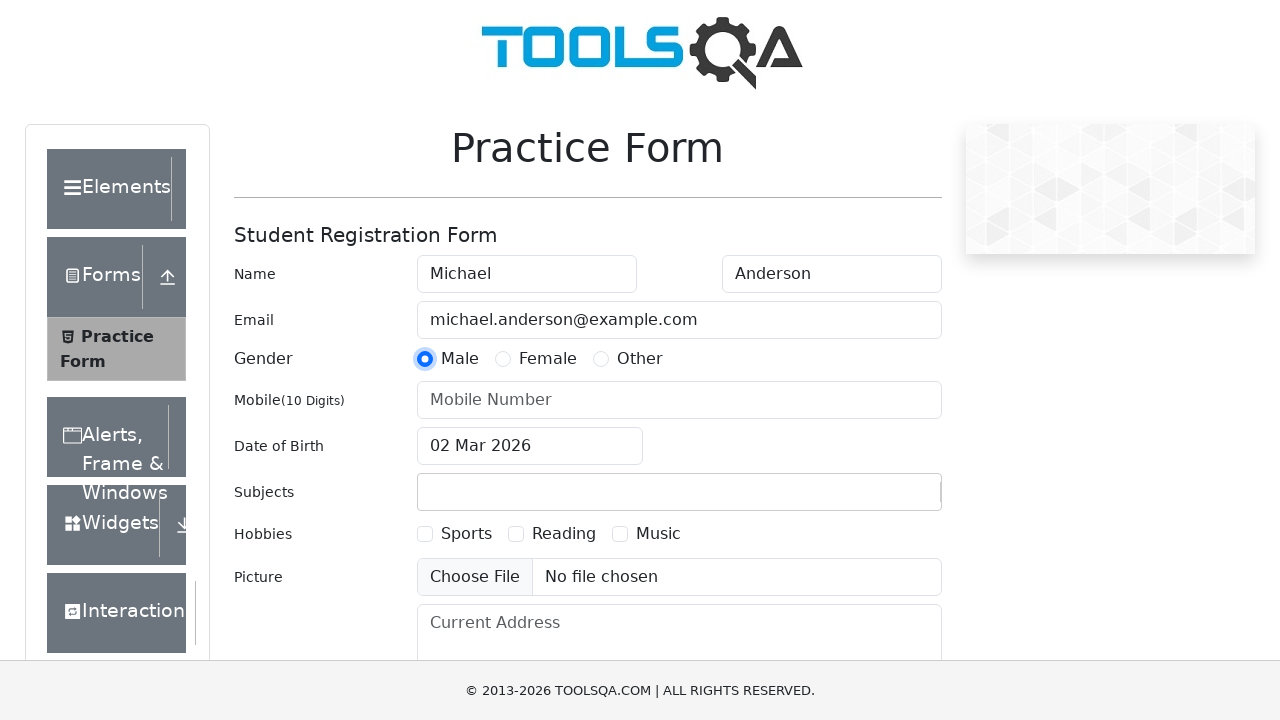

Filled mobile number field with '5551234567' on #userNumber
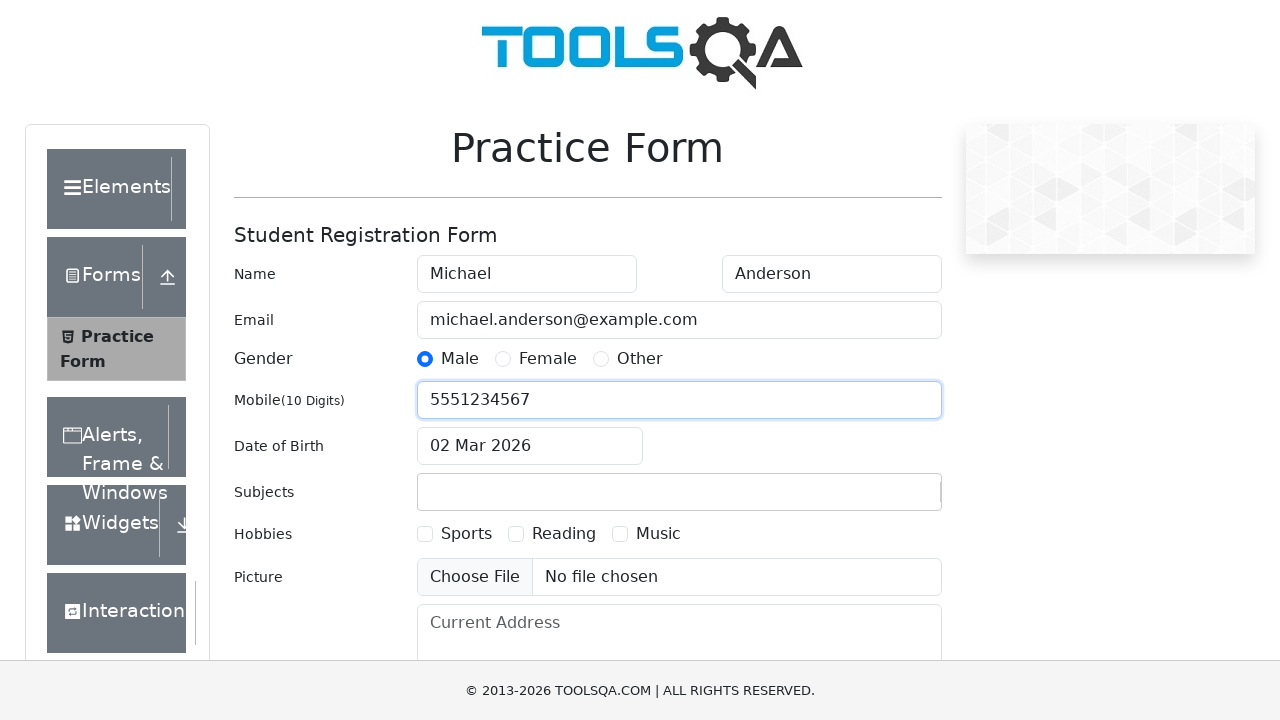

Clicked date of birth input to open date picker at (530, 446) on #dateOfBirthInput
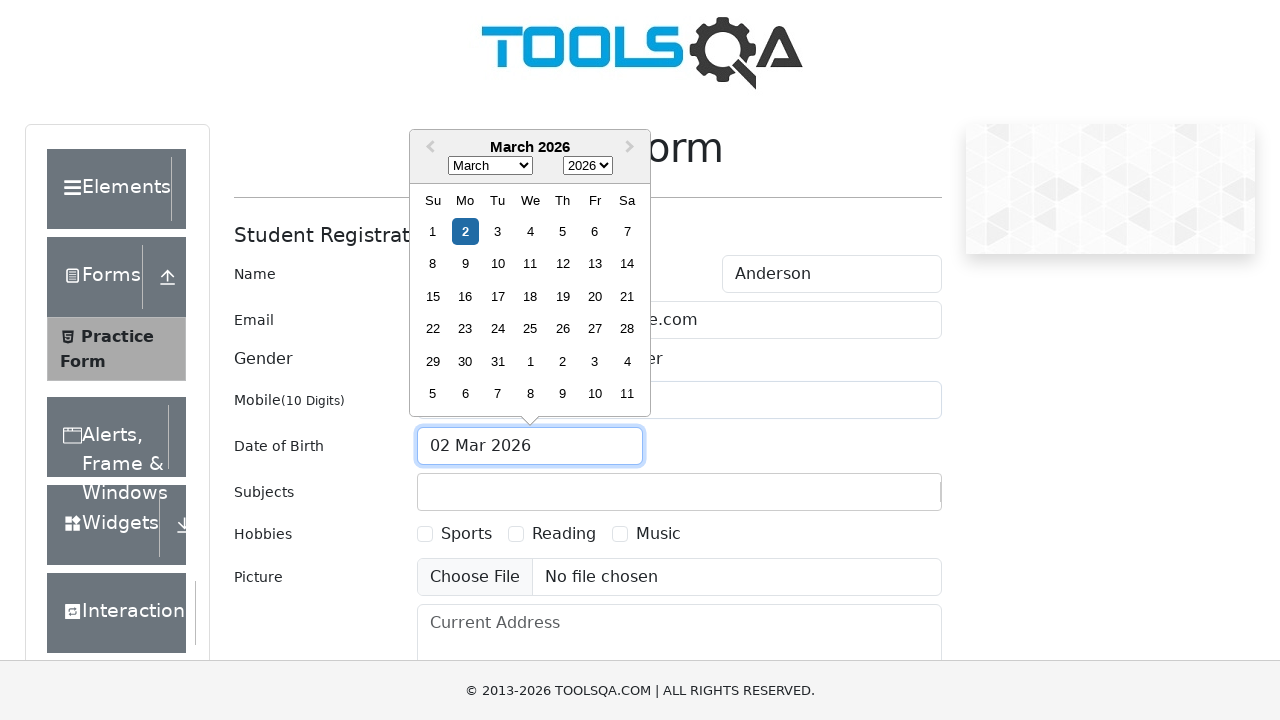

Selected 15th day from date picker at (433, 296) on .react-datepicker__day--015:not(.react-datepicker__day--outside-month)
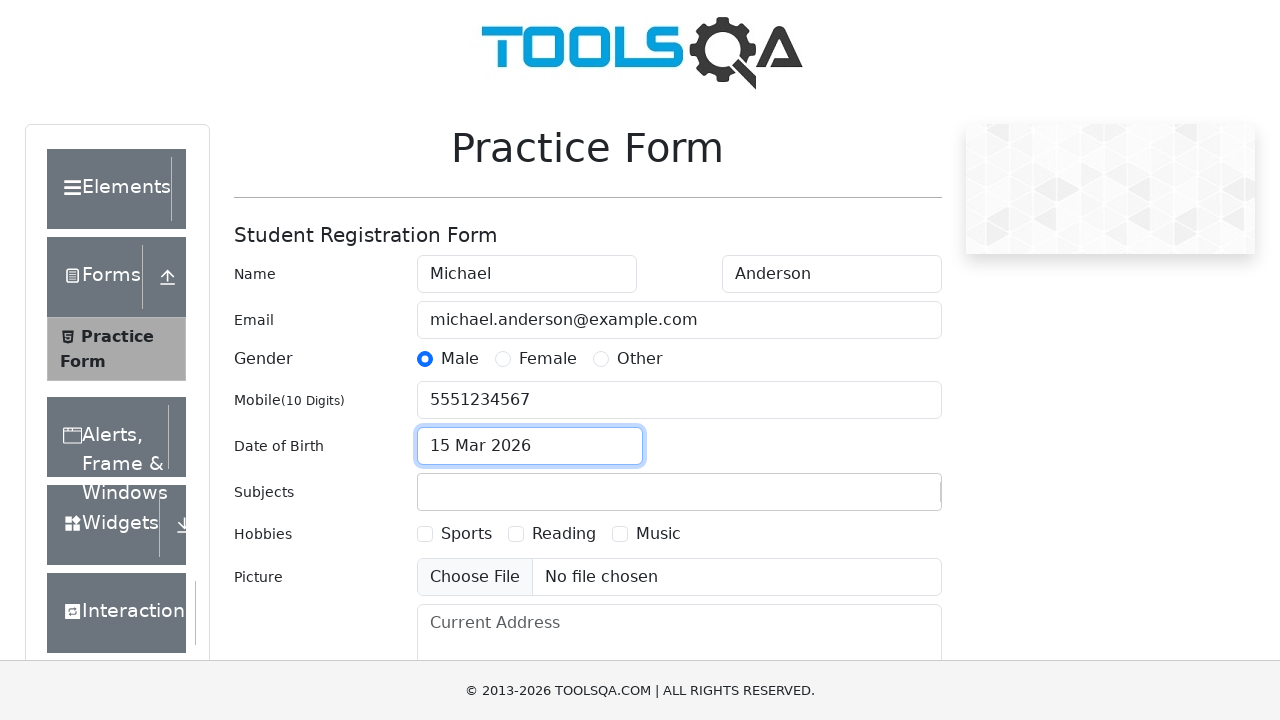

Selected Sports hobby checkbox at (466, 534) on label[for='hobbies-checkbox-1']
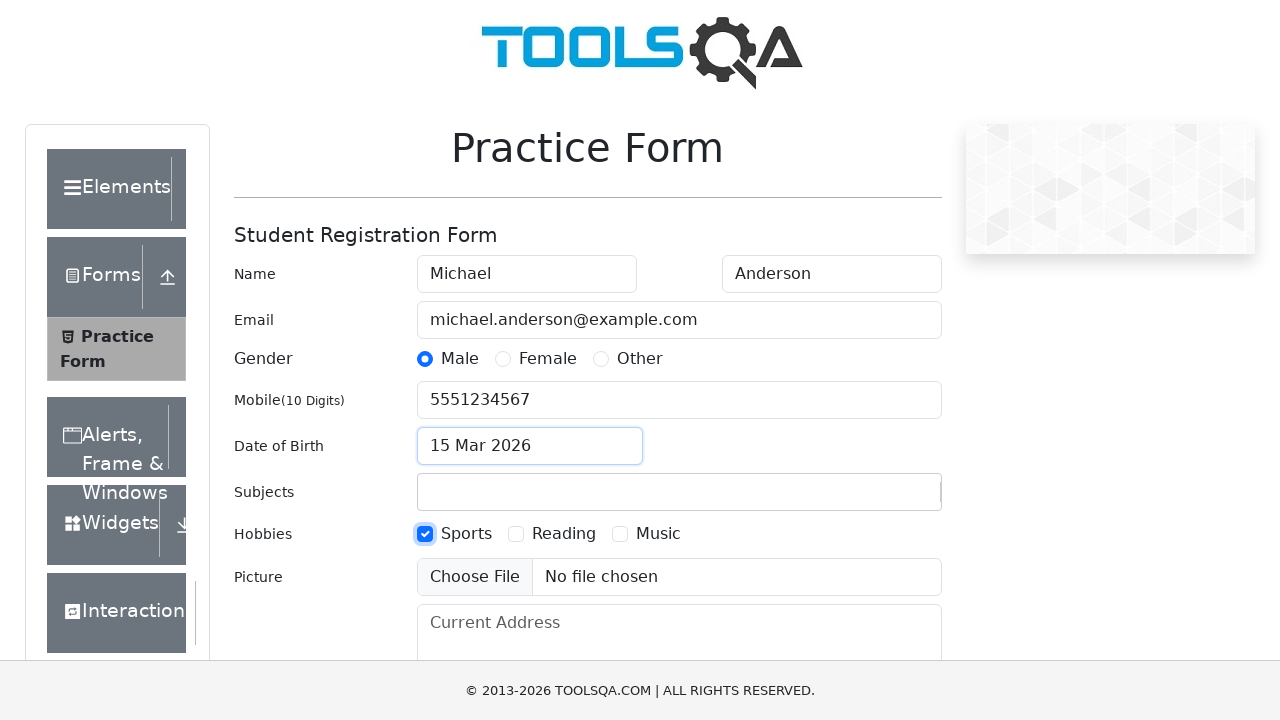

Selected Reading hobby checkbox at (564, 534) on label[for='hobbies-checkbox-2']
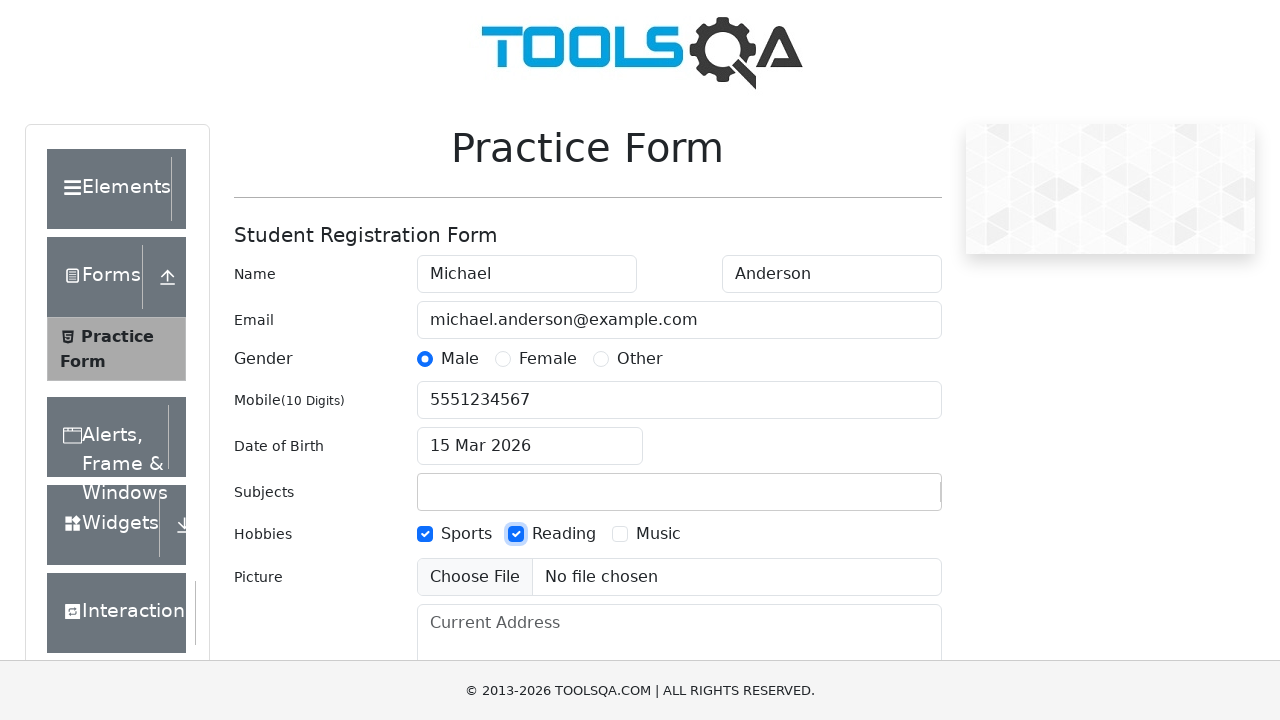

Filled current address field with '456 Oak Street, Apt 7B, Springfield, IL 62704' on #currentAddress
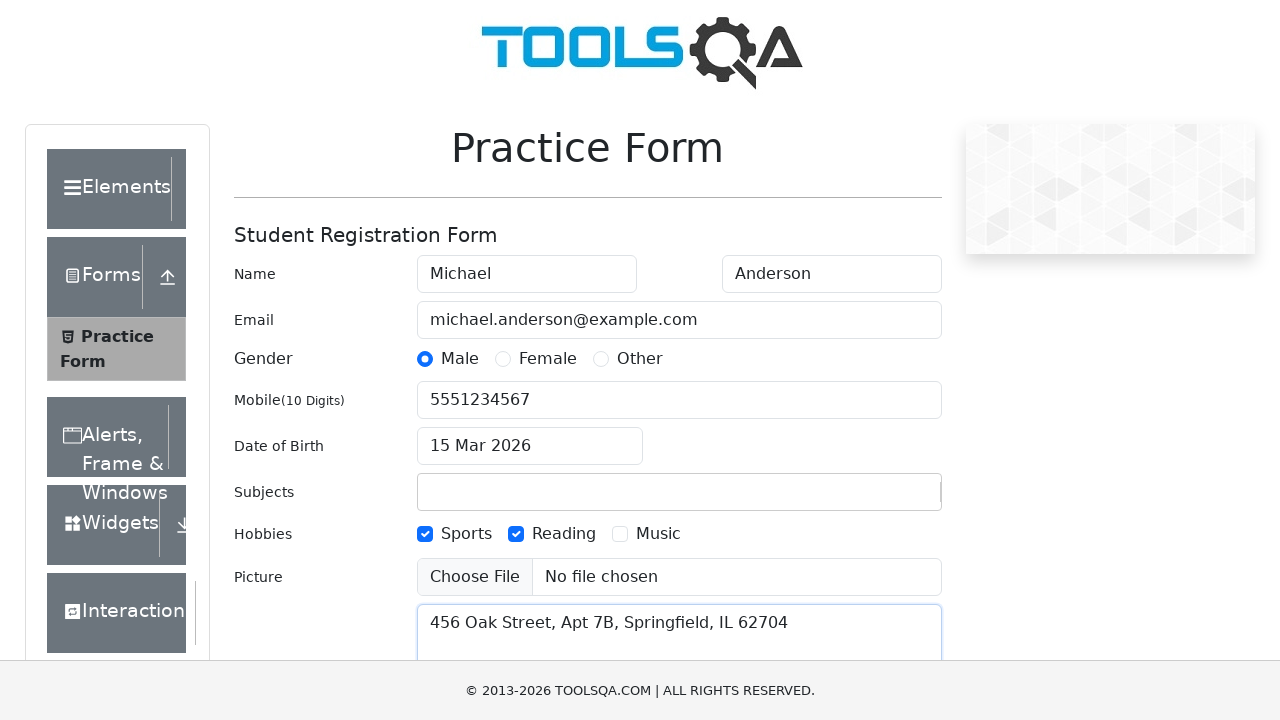

Clicked submit button to submit the registration form at (885, 499) on #submit
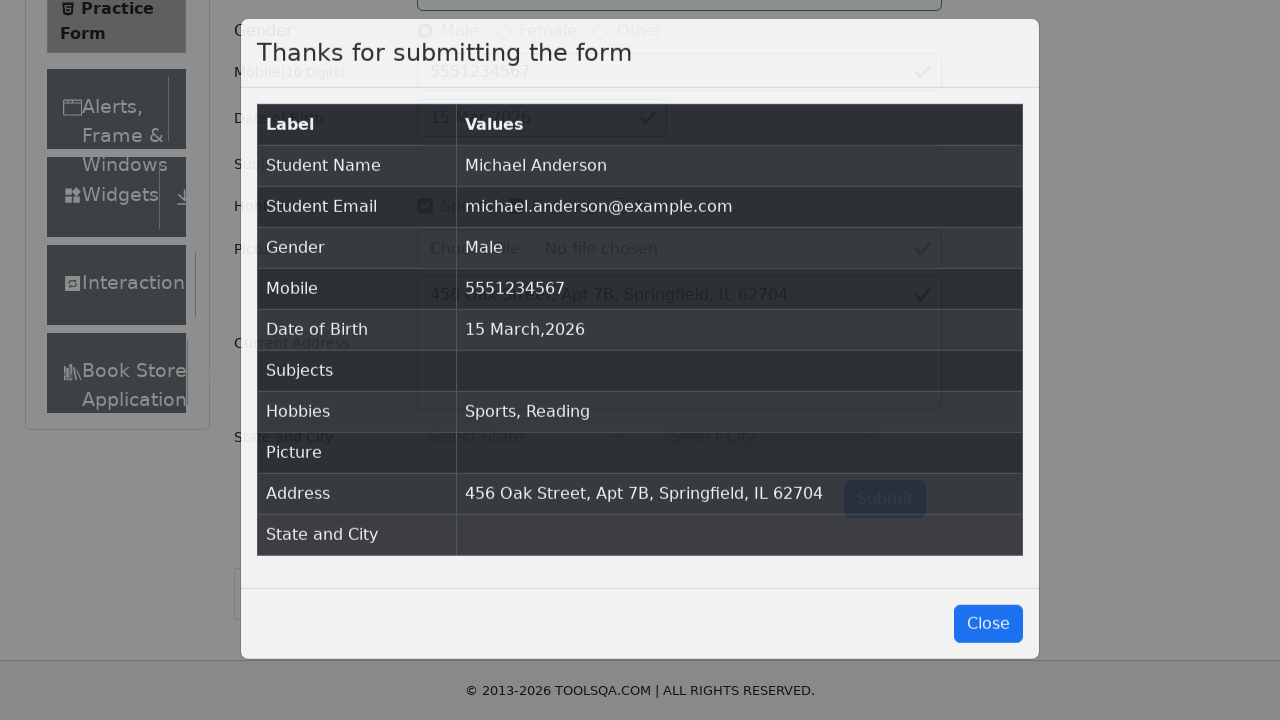

Waited for form submission response
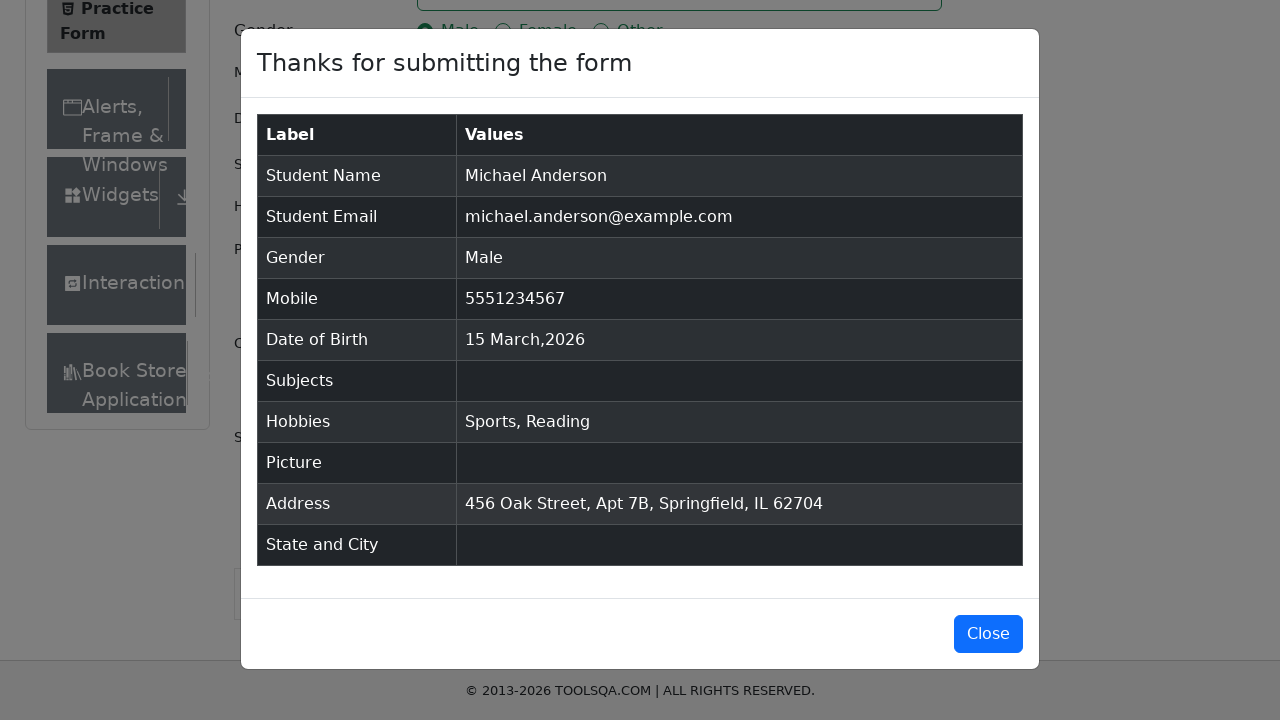

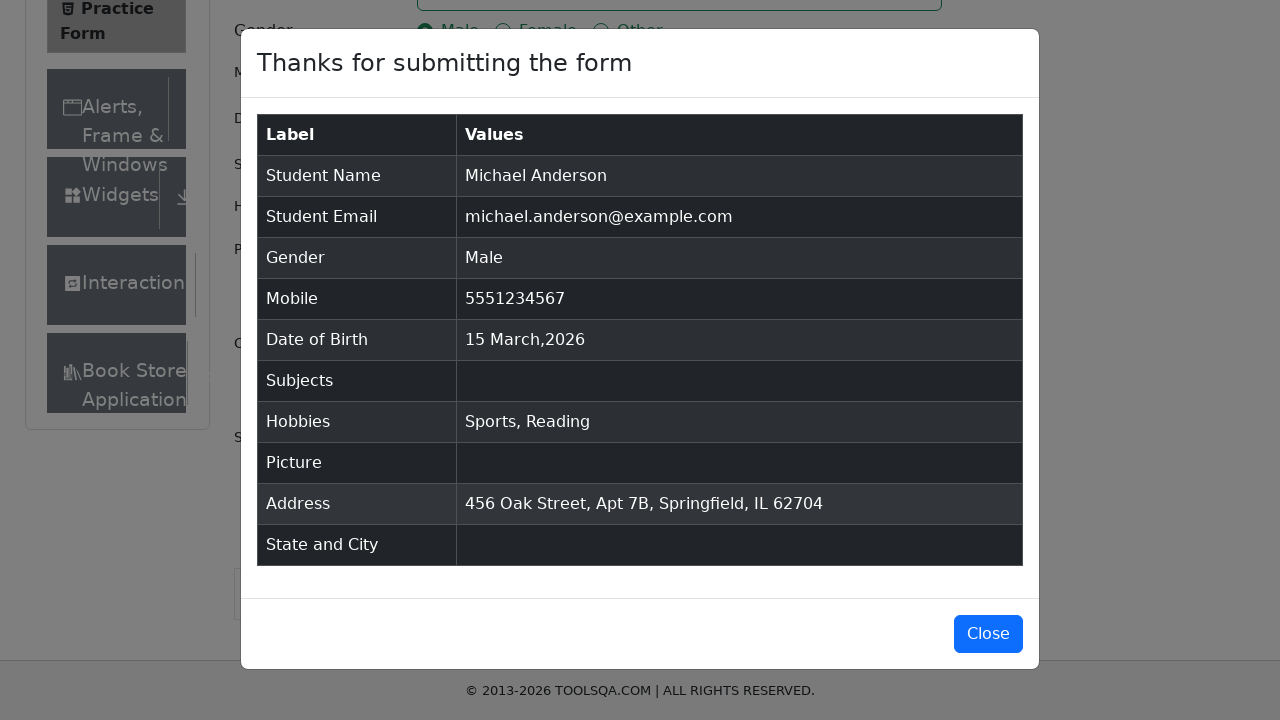